Tests dropdown list interaction by reading two numbers from the page, calculating their sum, selecting that value from a dropdown, and submitting the form to verify correct behavior.

Starting URL: https://suninjuly.github.io/selects1.html

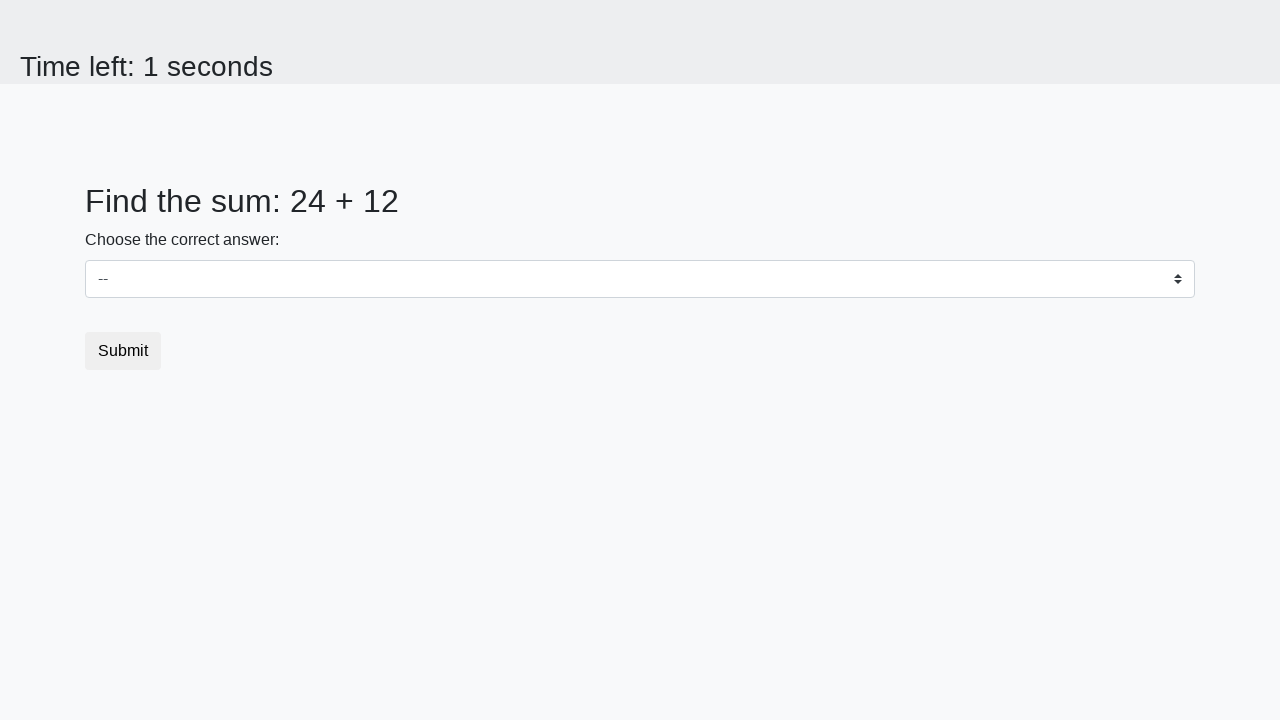

Retrieved first number from page
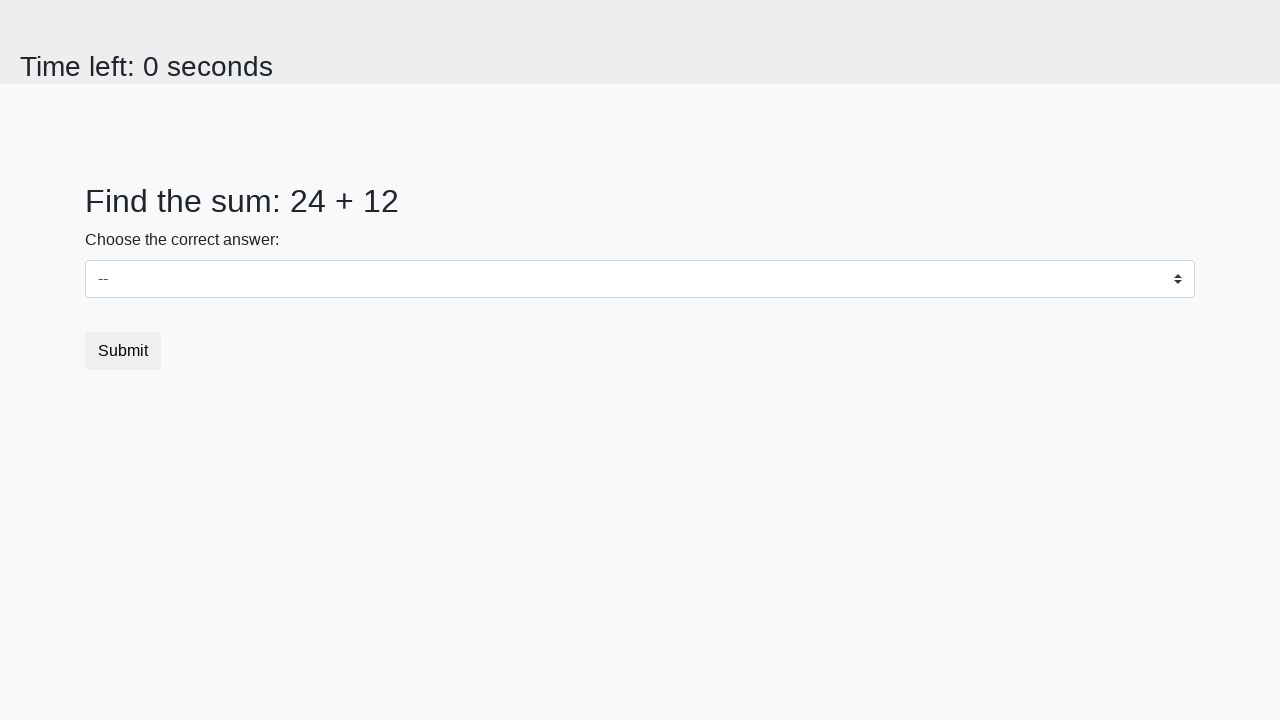

Converted first number to integer
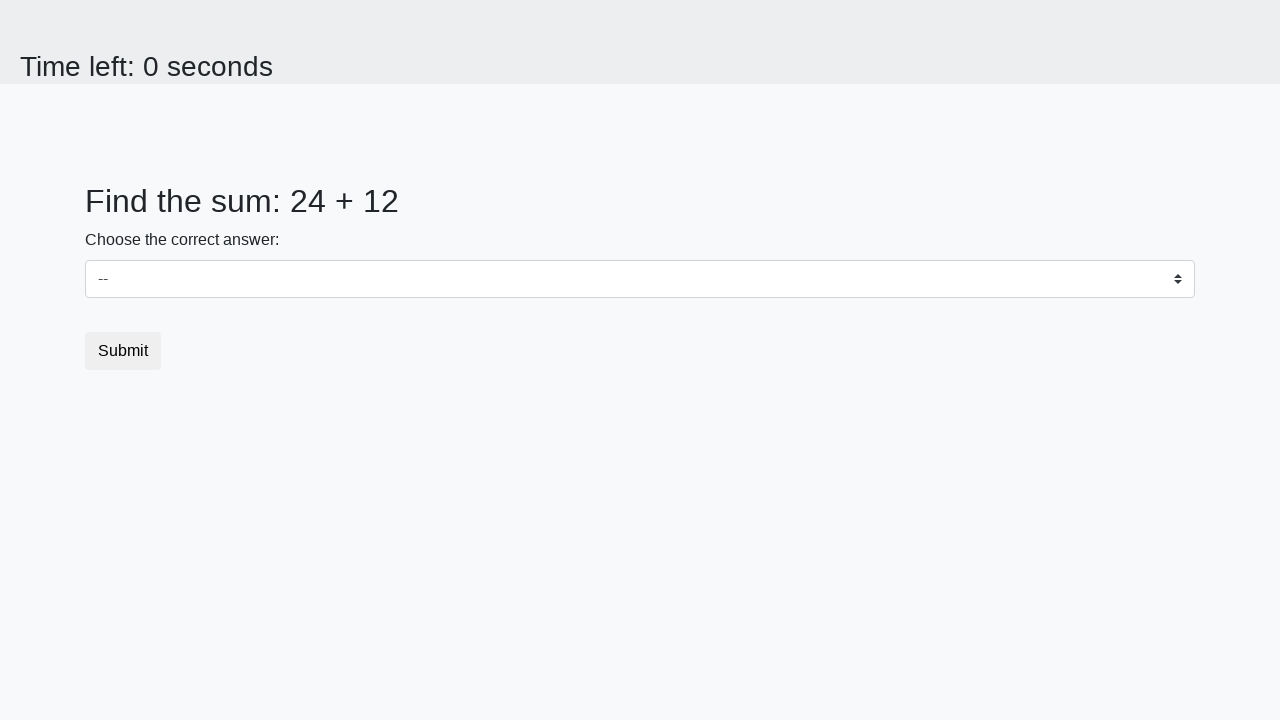

Retrieved second number from page
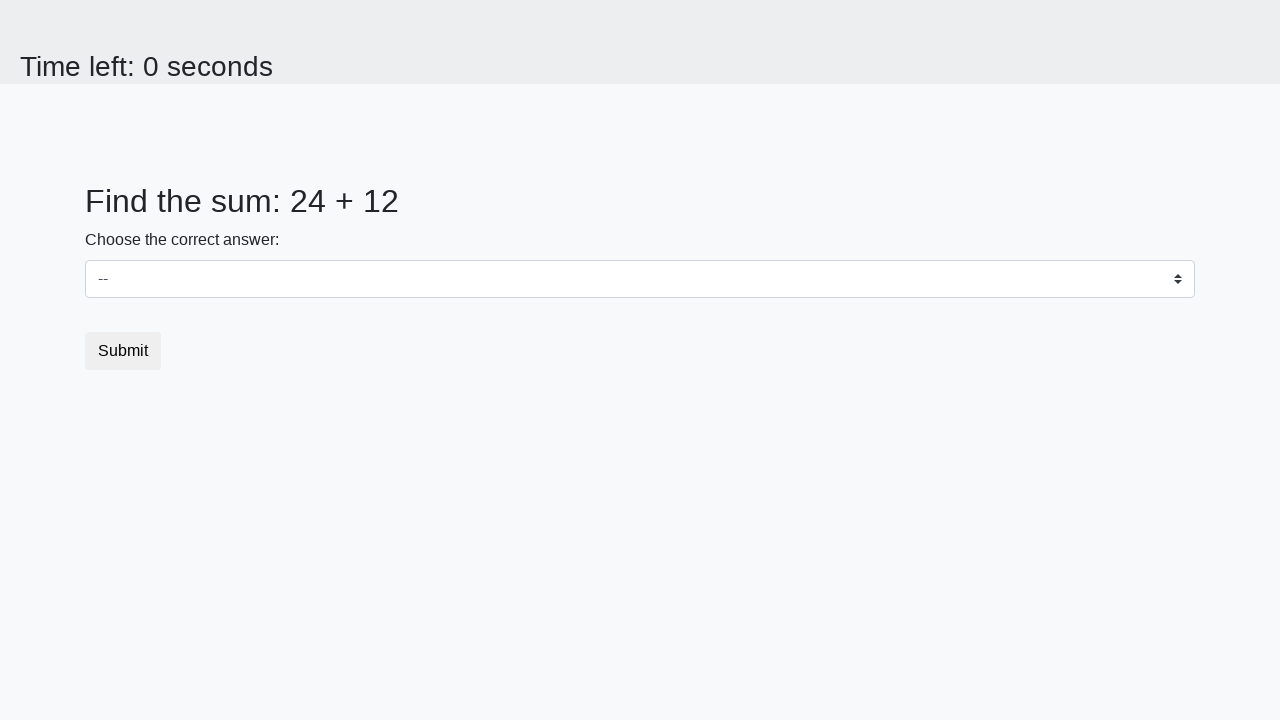

Converted second number to integer
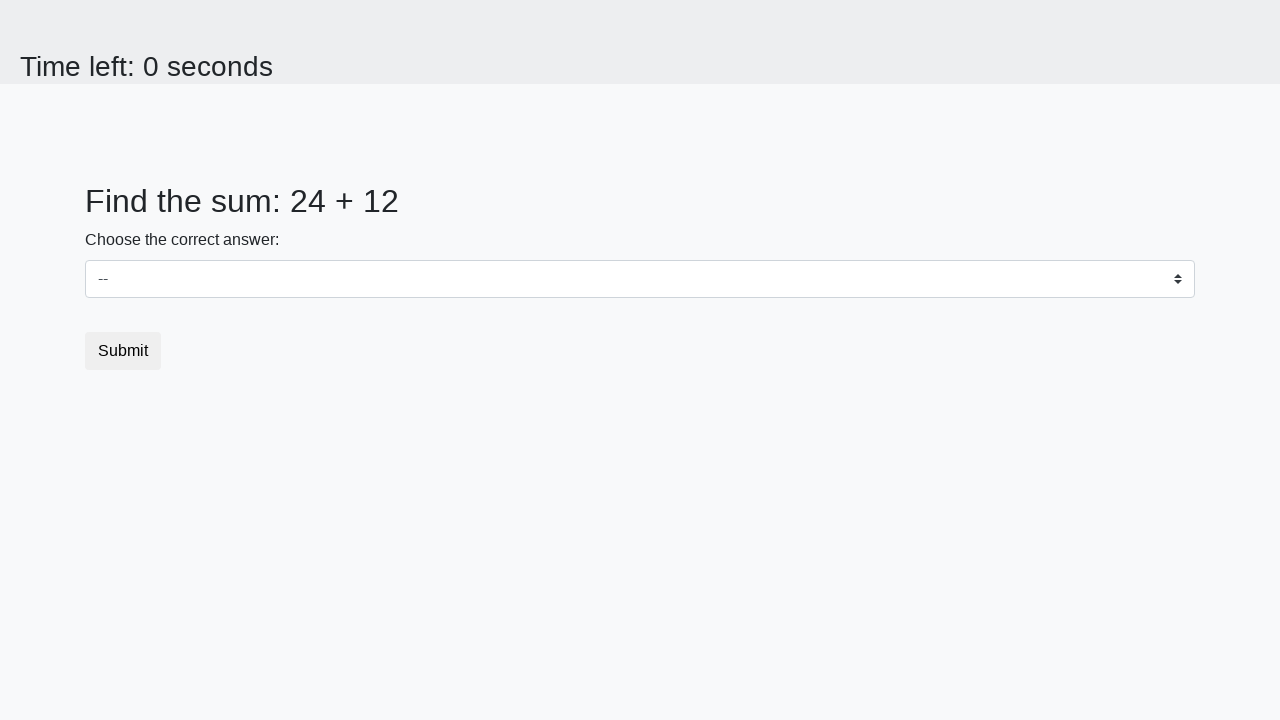

Calculated sum: 24 + 12 = 36
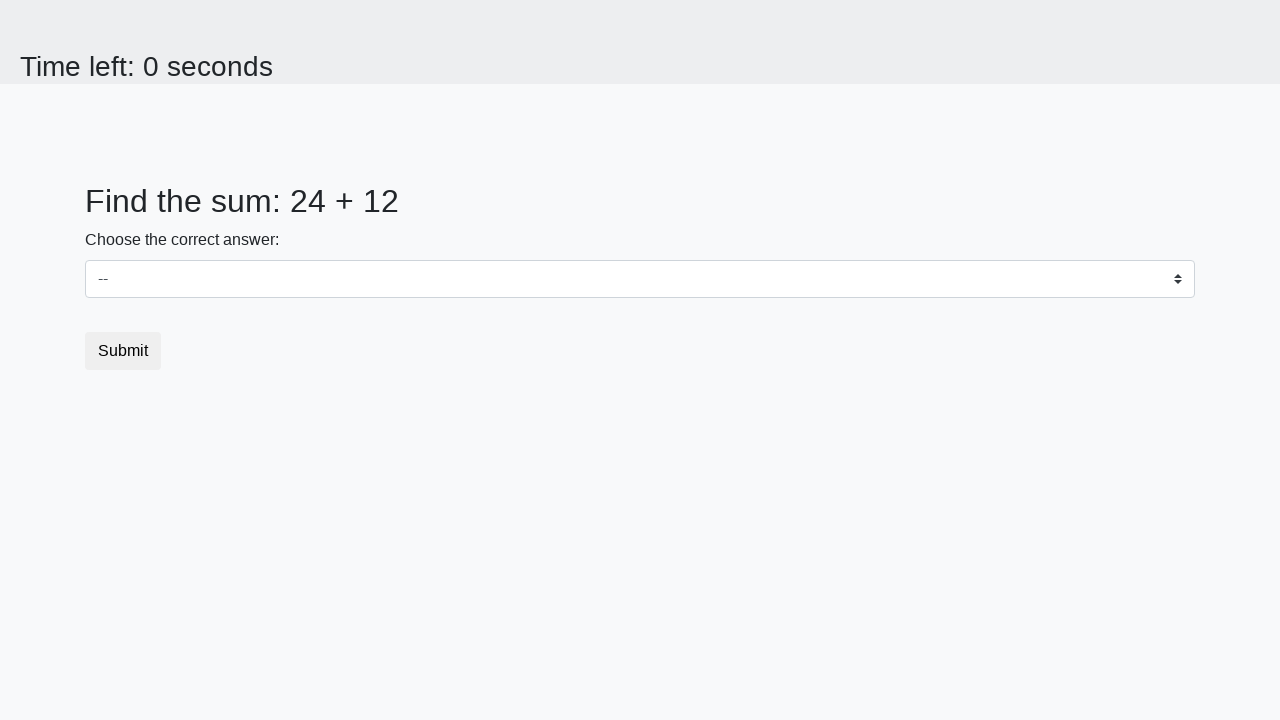

Selected dropdown value: 36 on select
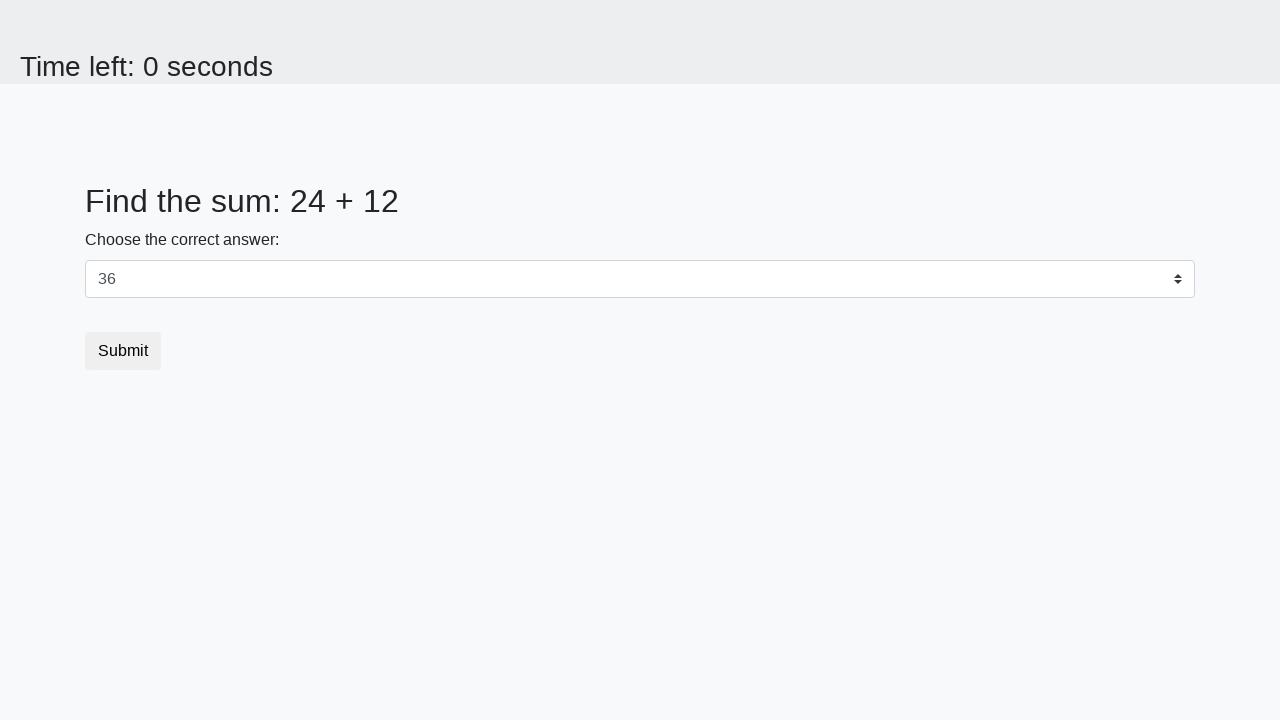

Clicked submit button at (123, 351) on button[type='submit']
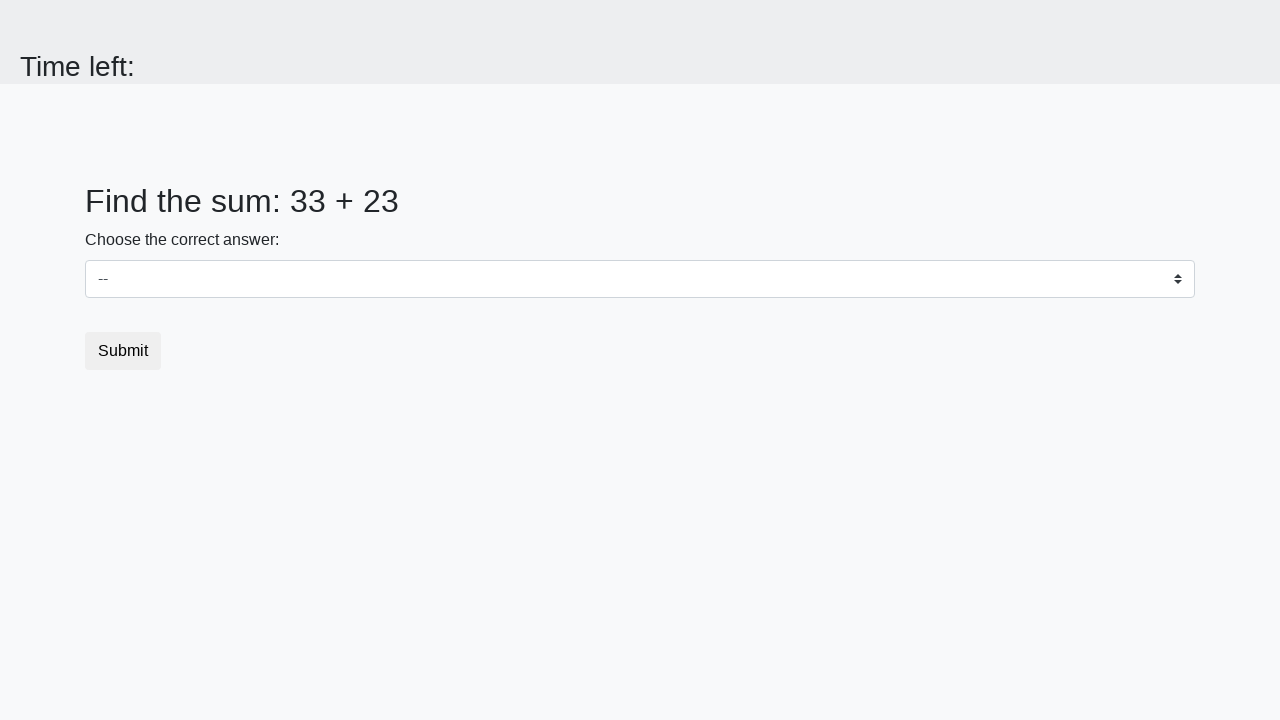

Accepted alert dialog
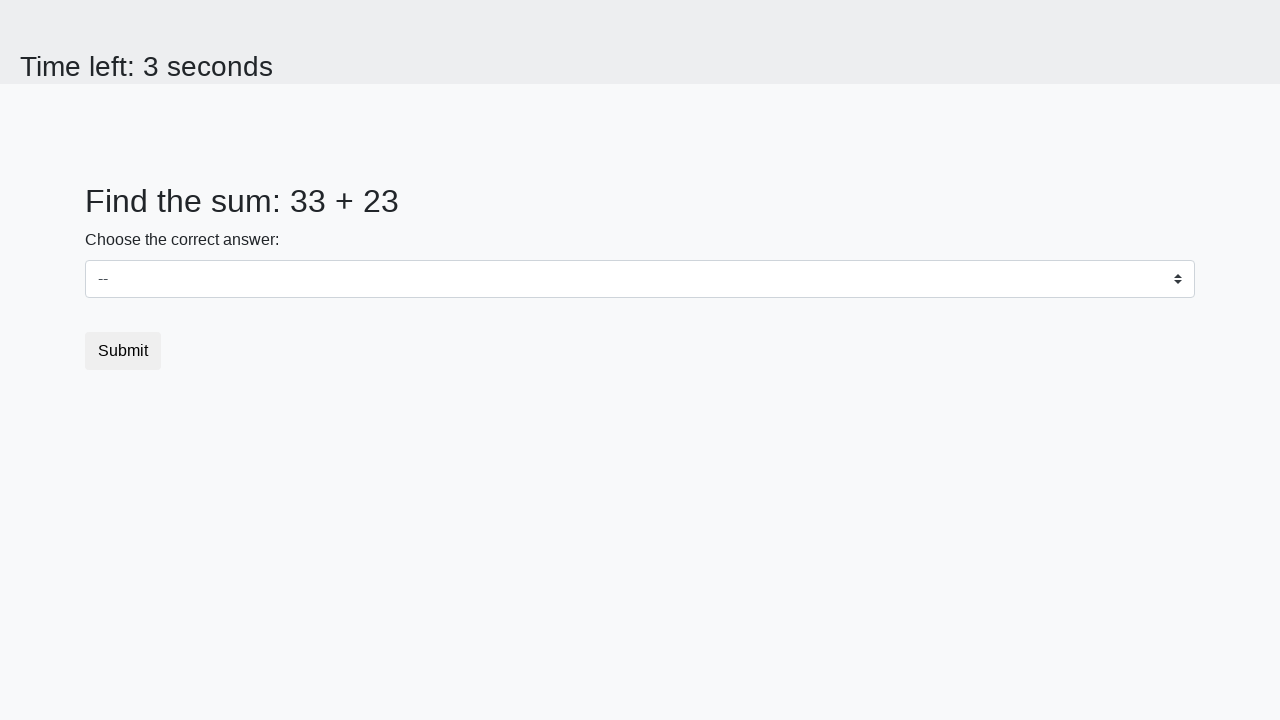

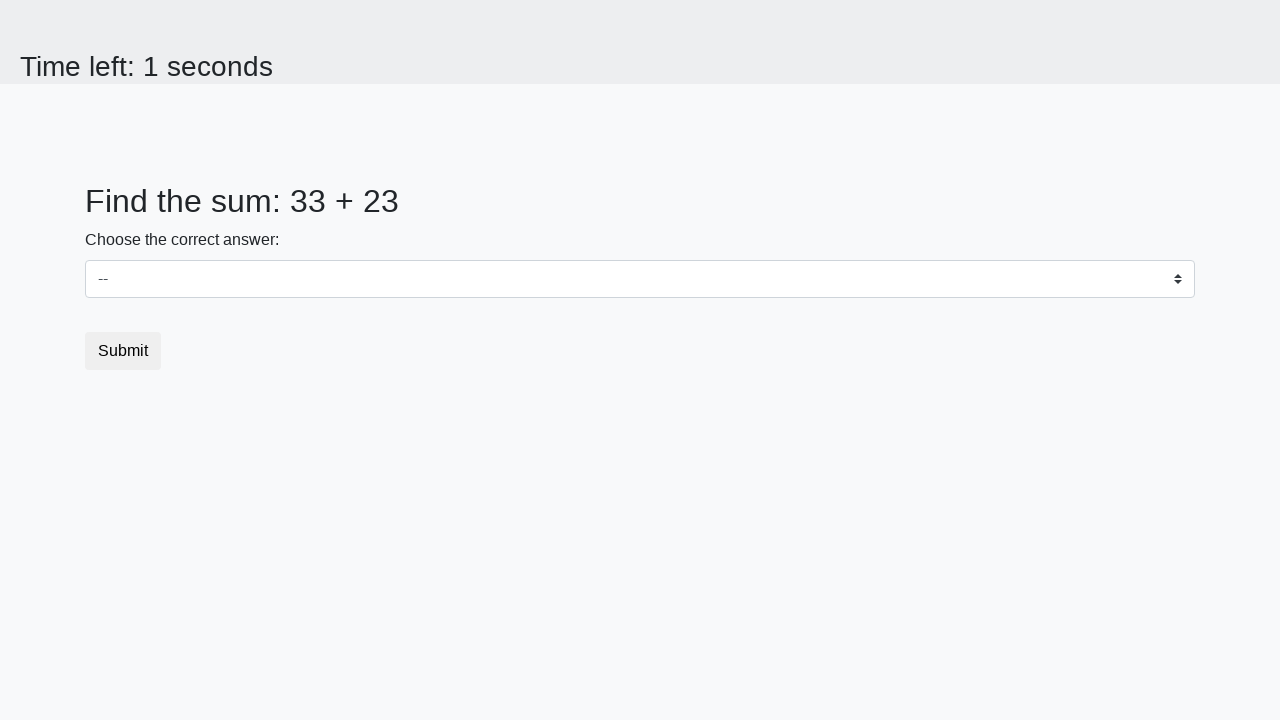